Tests drag and drop functionality on the jQuery UI droppable demo page by dragging an element onto a drop target.

Starting URL: https://jqueryui.com/resources/demos/droppable/default.html

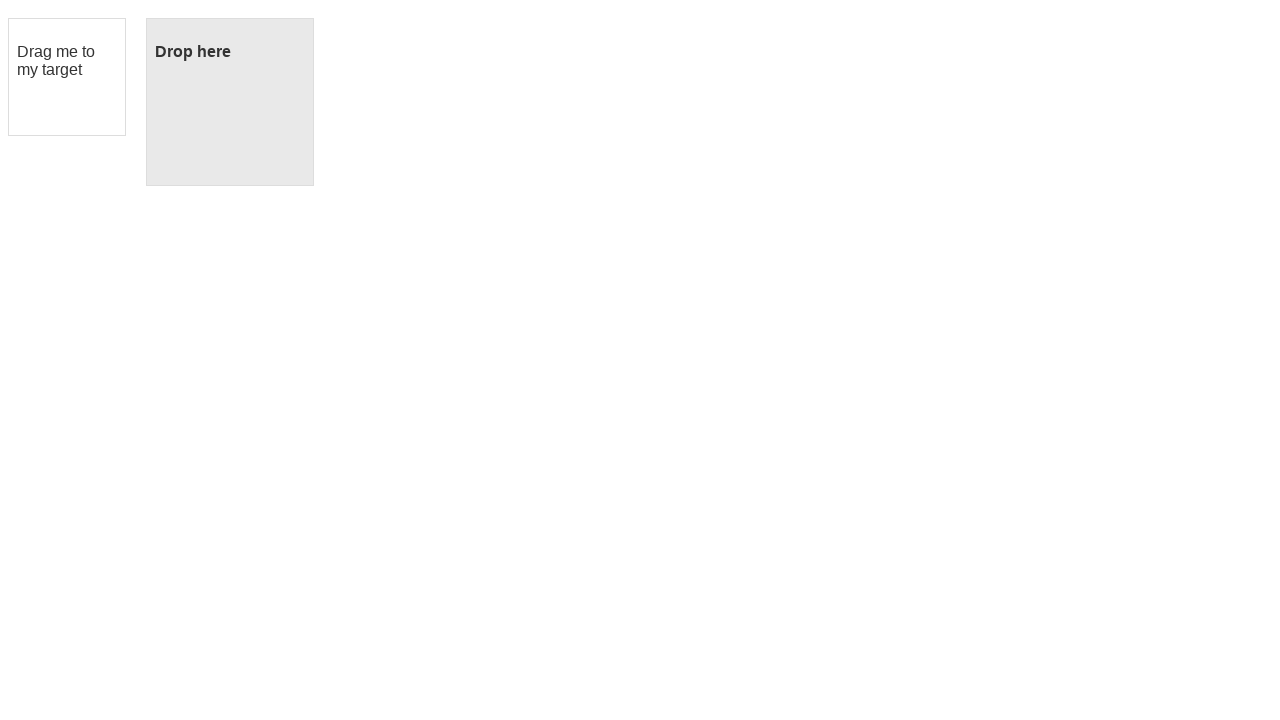

Located the draggable element
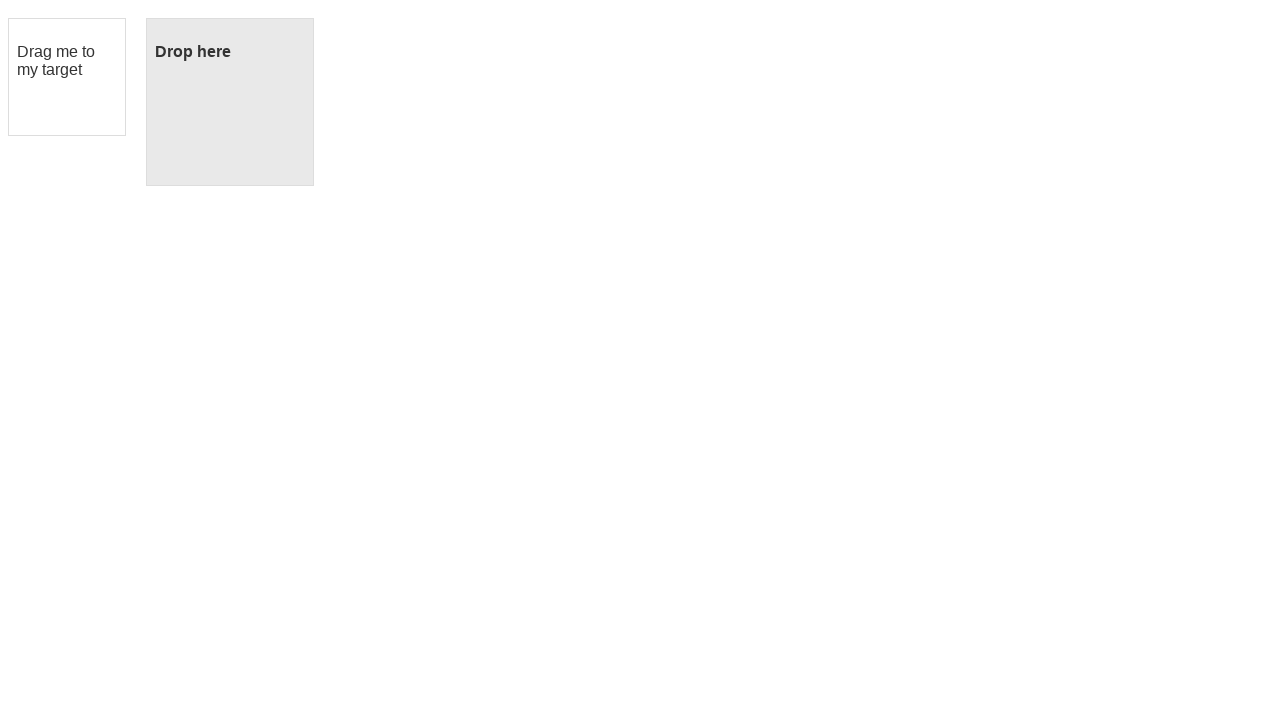

Located the droppable element
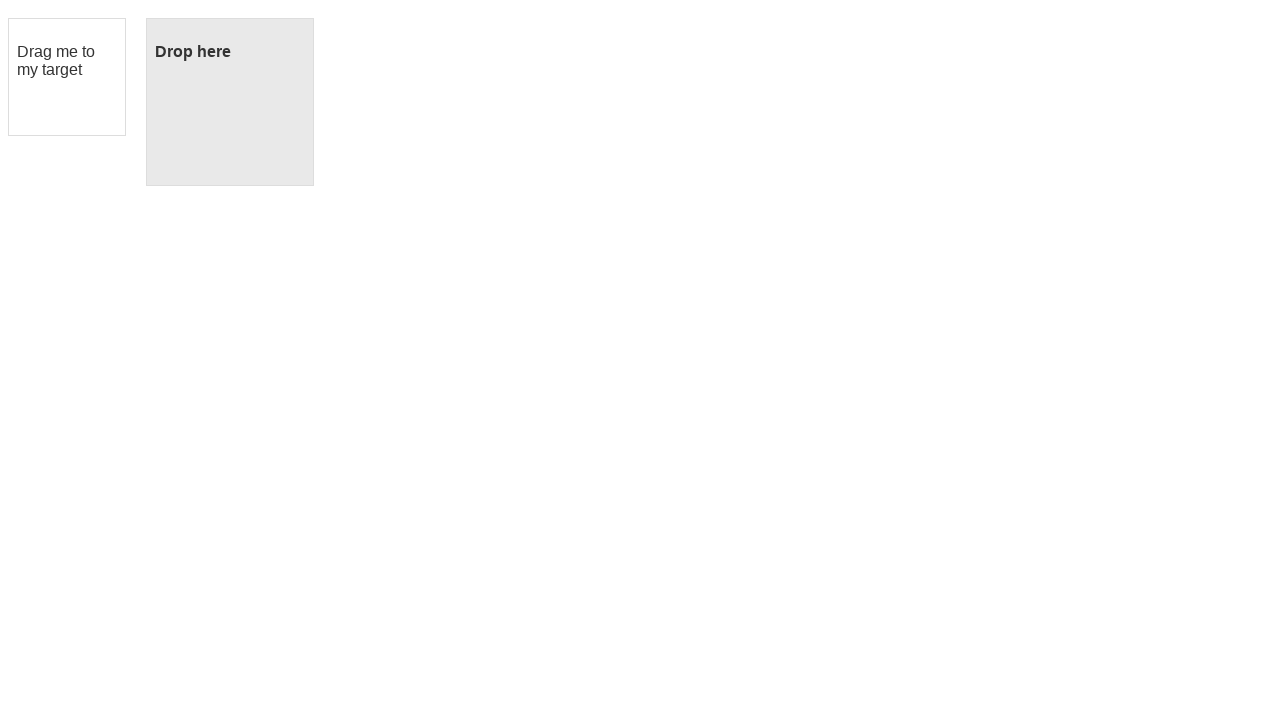

Dragged element onto drop target at (230, 102)
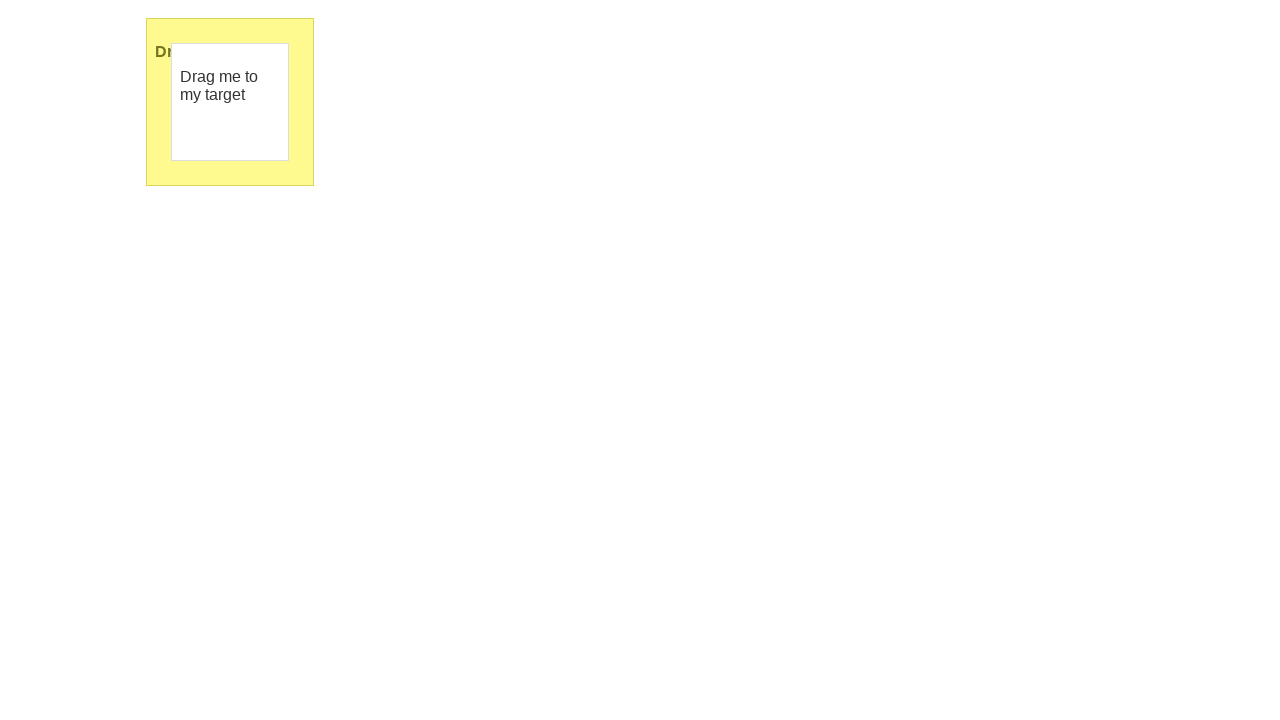

Verified drop was successful - droppable text changed to 'Dropped!'
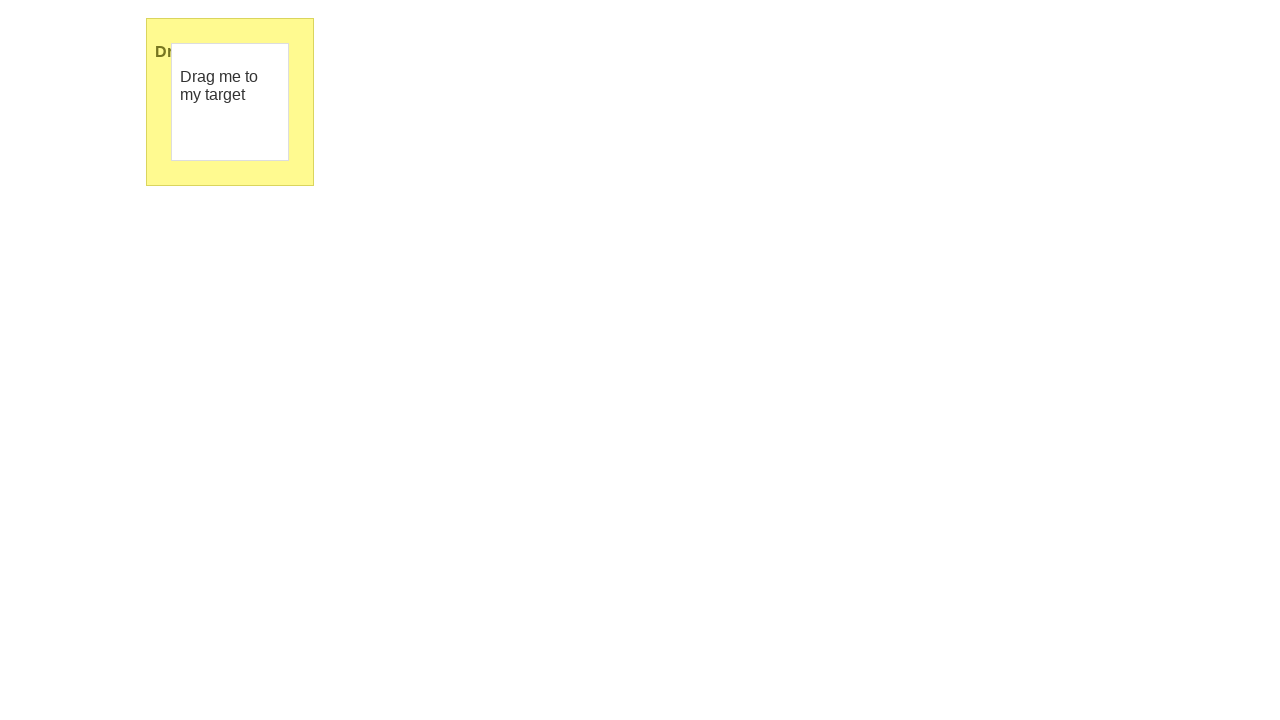

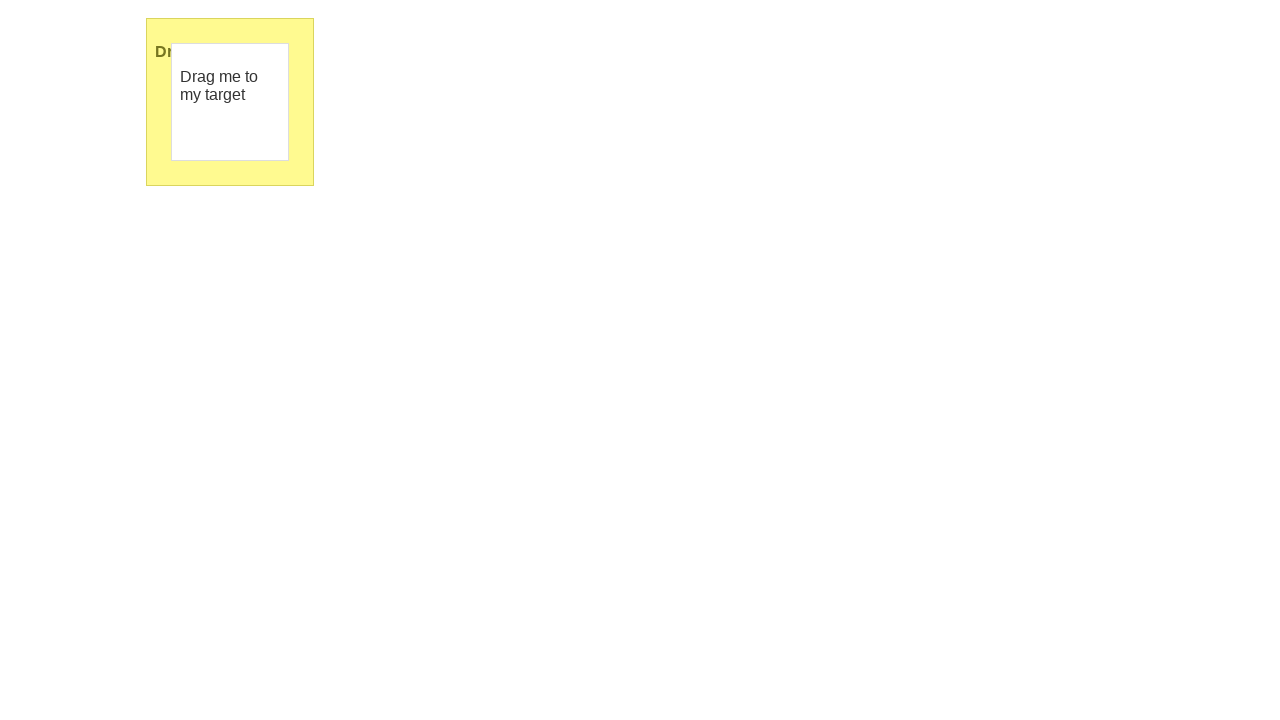